Tests the autocomplete functionality by typing "united" in the autocomplete input field and navigating through suggestions using the arrow down key

Starting URL: https://rahulshettyacademy.com/AutomationPractice/

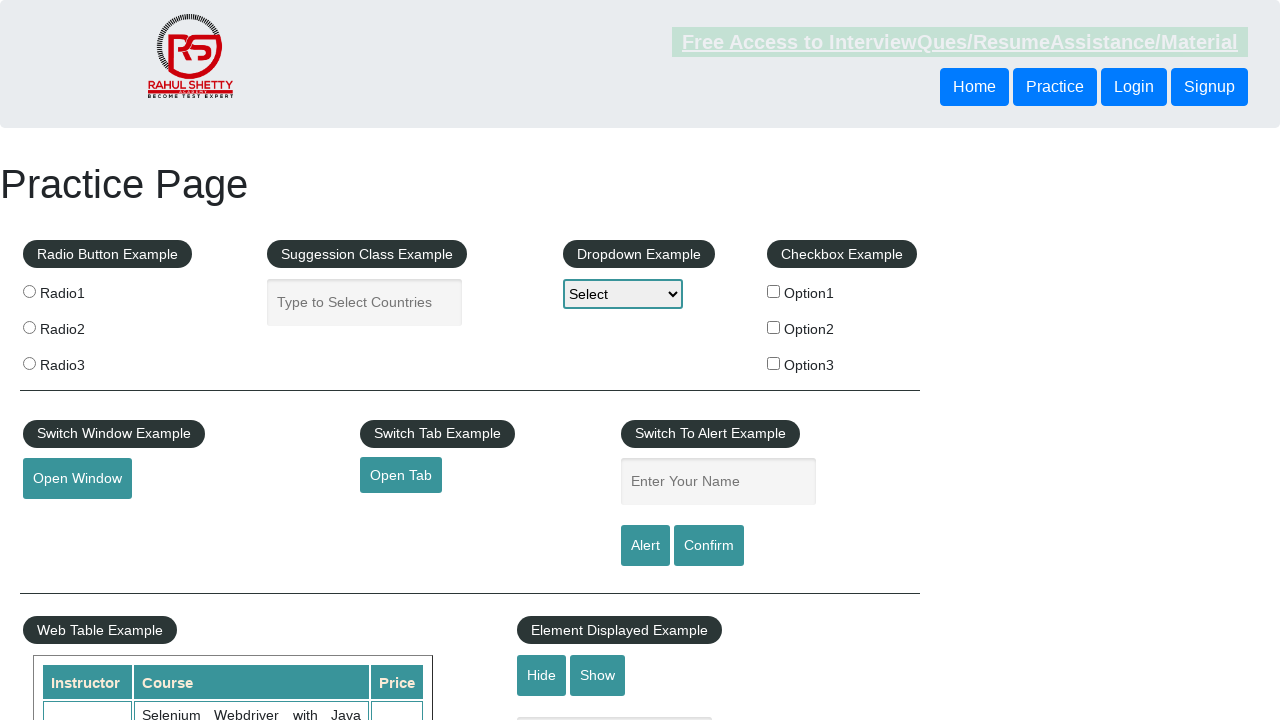

Filled autocomplete input field with 'united' on #autocomplete
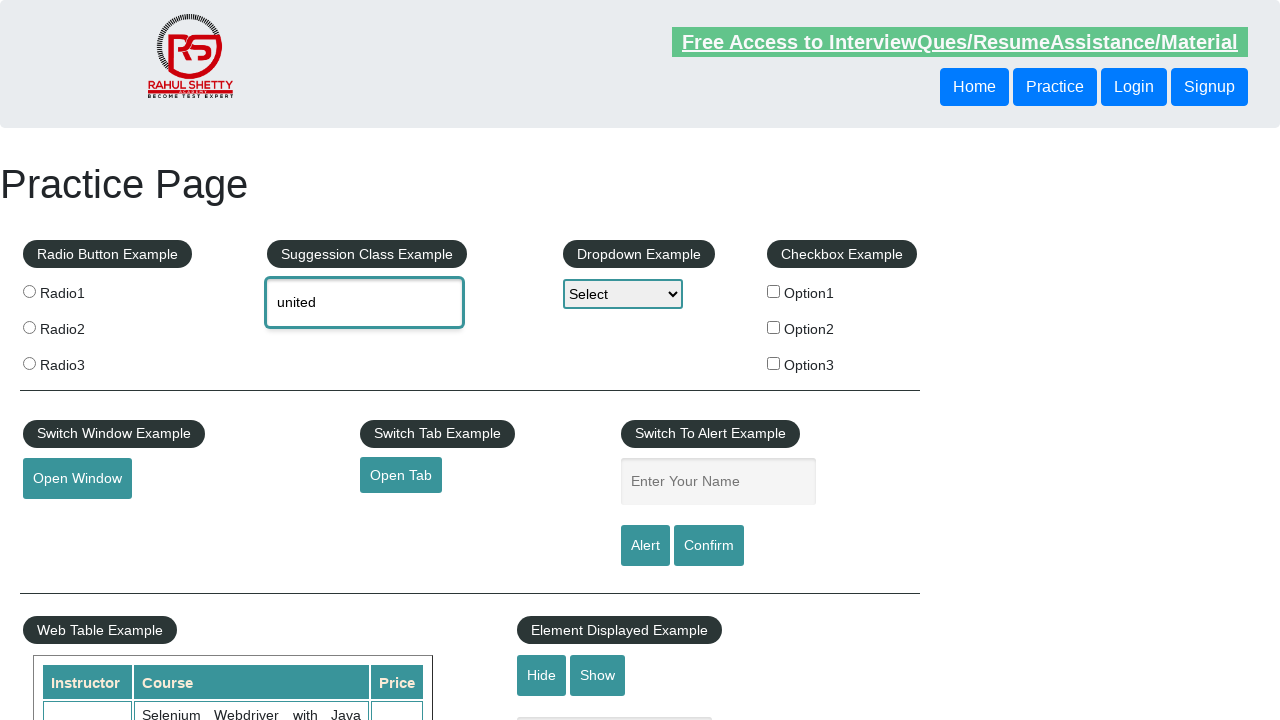

Pressed ArrowDown key to navigate autocomplete suggestions
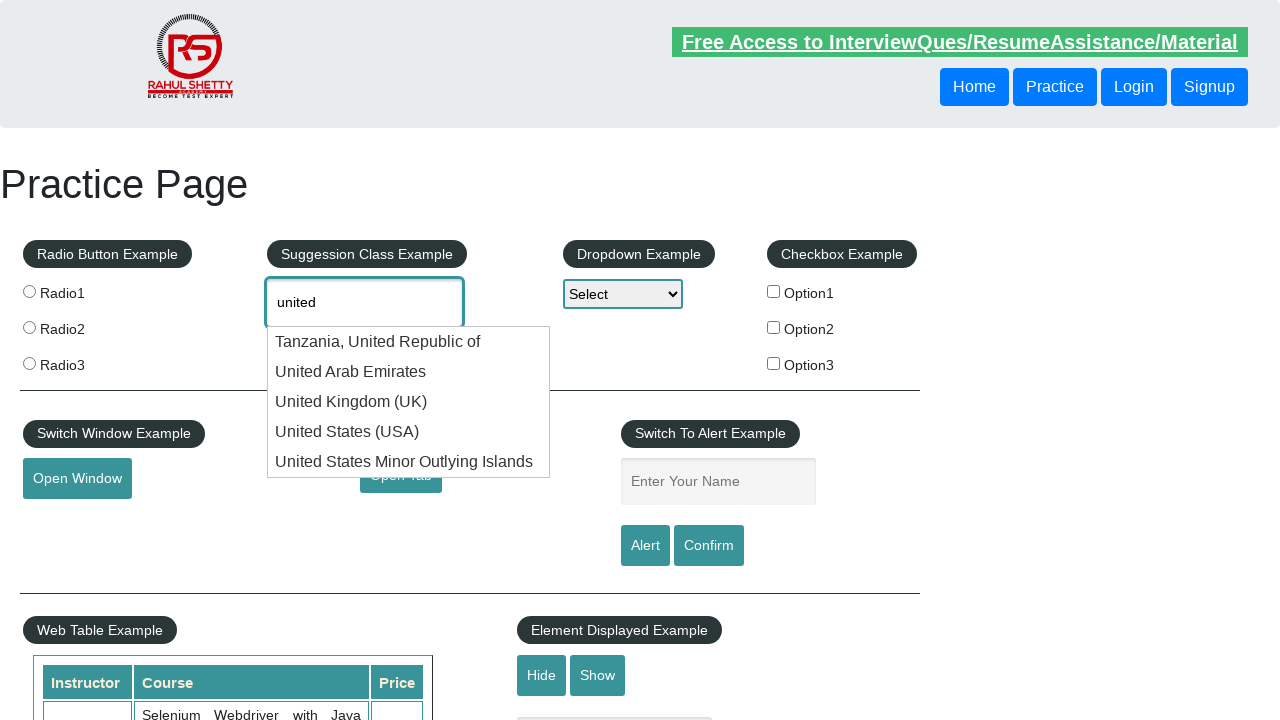

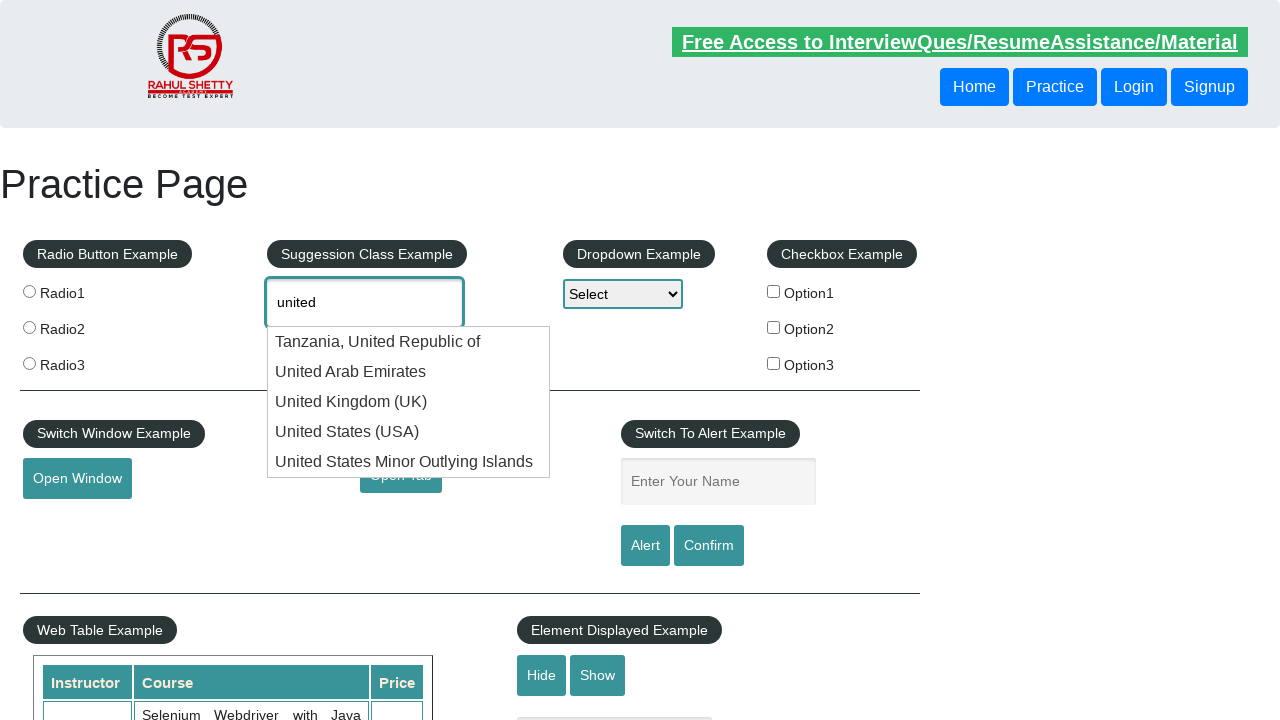